Tests add/remove elements functionality by clicking the Add Element button multiple times and then removing some of the created elements

Starting URL: https://the-internet.herokuapp.com/

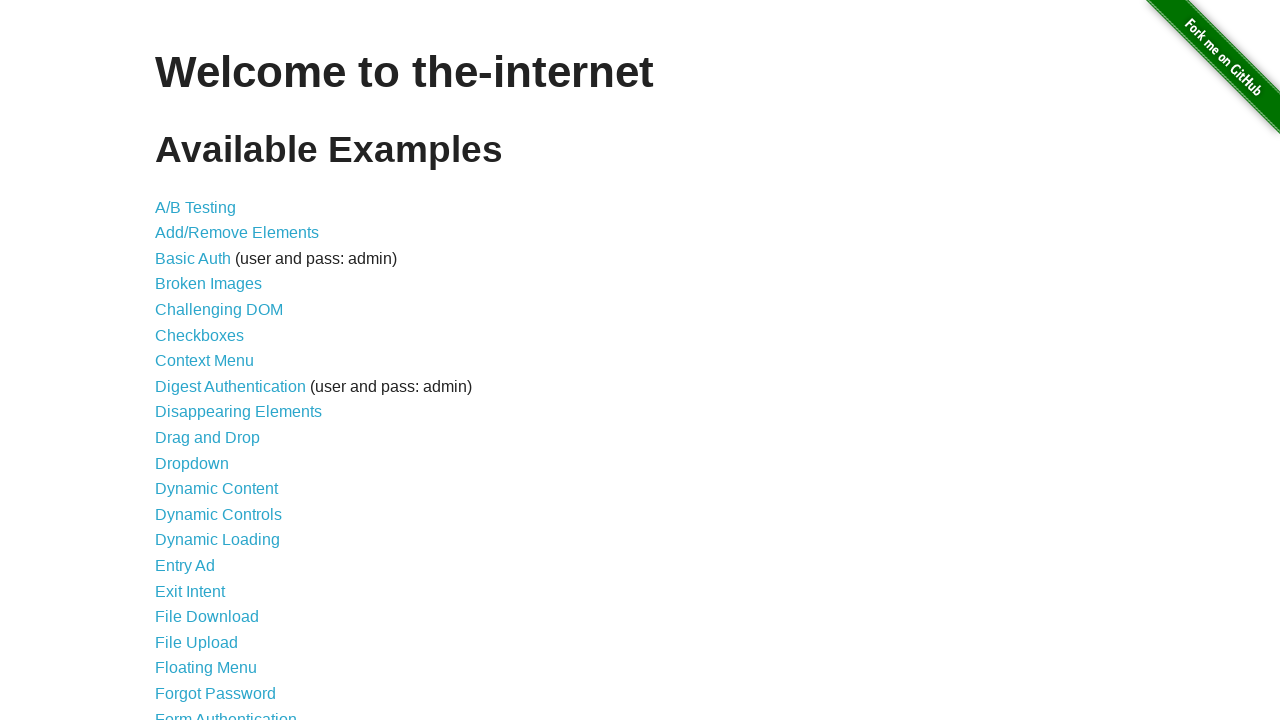

Clicked on Add/Remove Elements link at (237, 233) on text=Add/Remove Elements
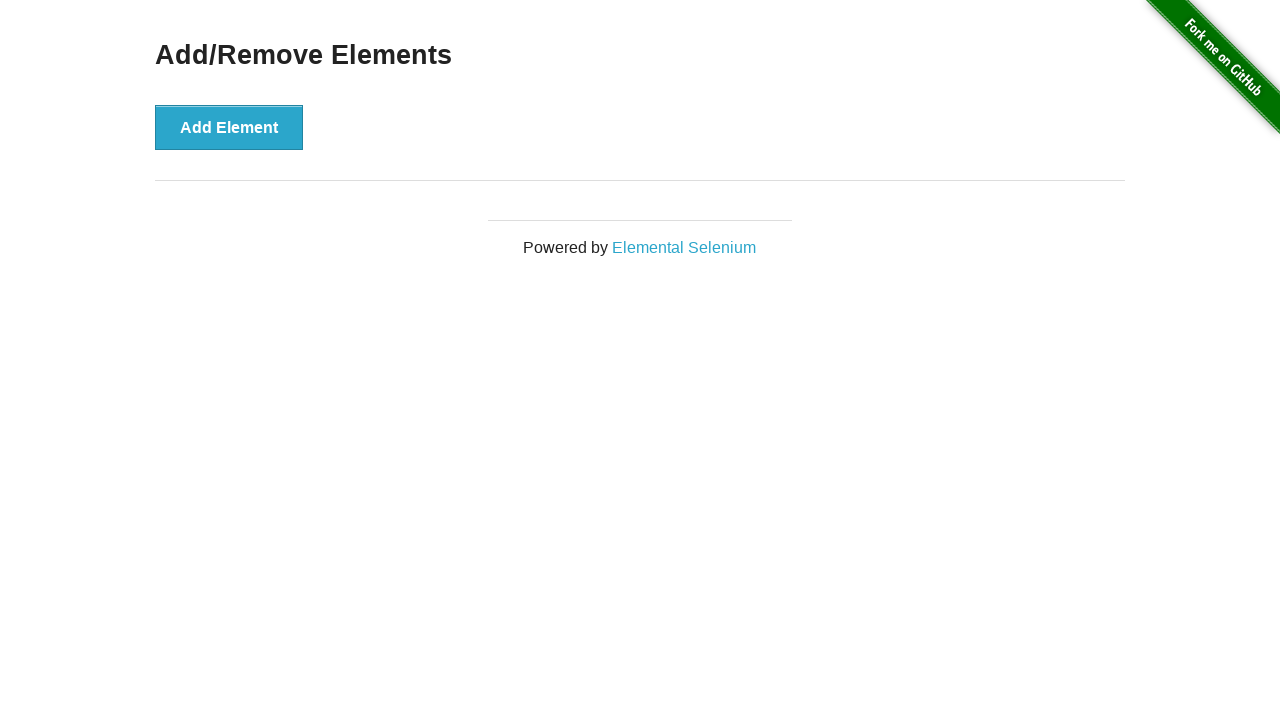

Add Element button loaded and ready
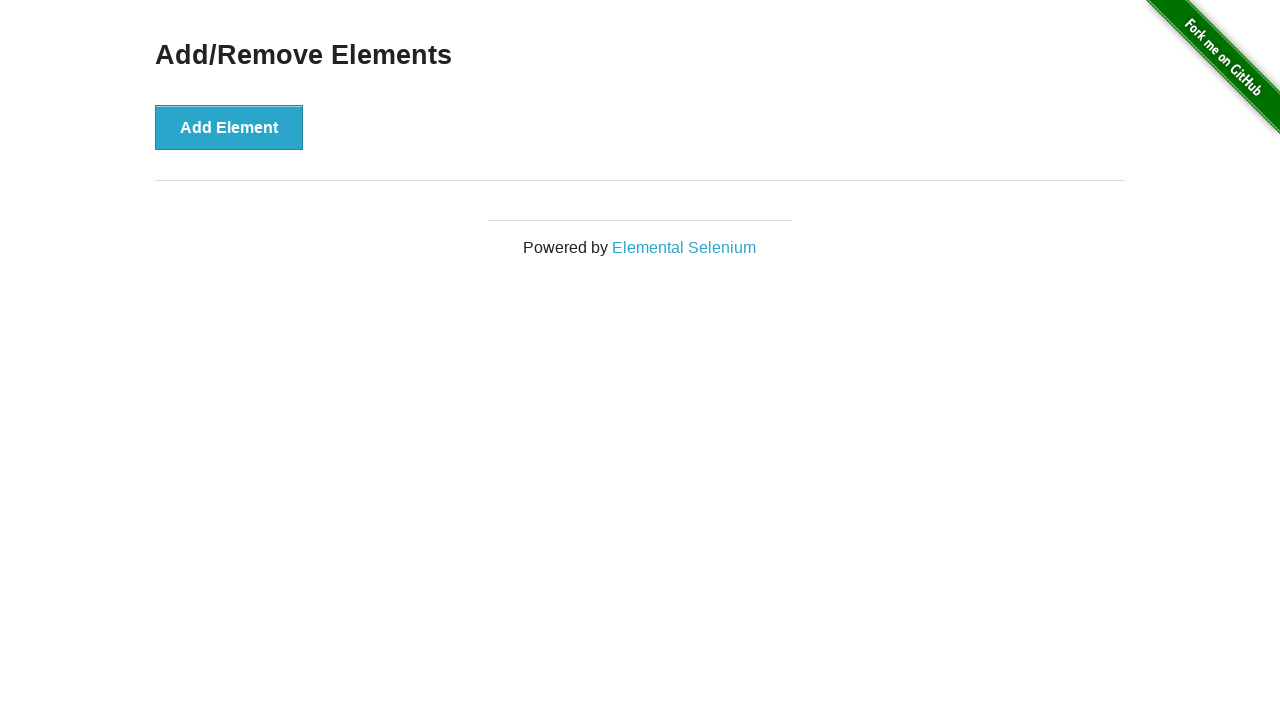

Clicked Add Element button (click 1 of 5) at (229, 127) on xpath=//*[@id="content"]/div/button
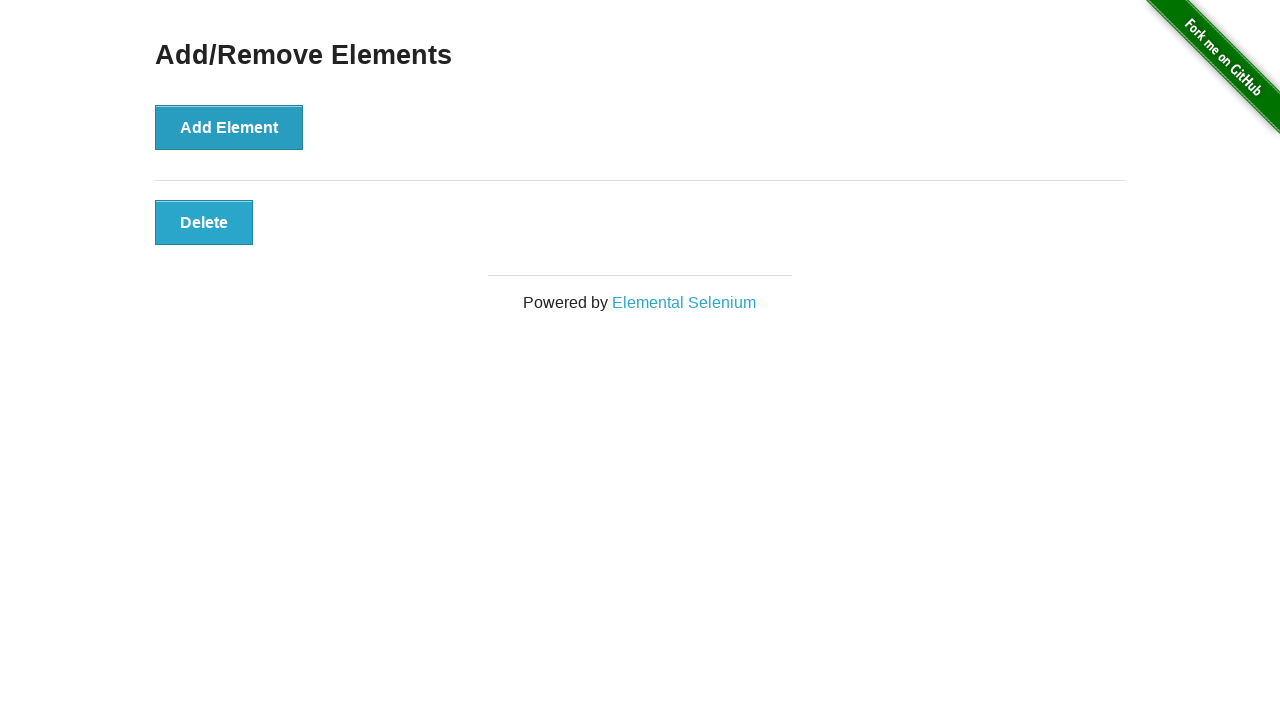

Clicked Add Element button (click 2 of 5) at (229, 127) on xpath=//*[@id="content"]/div/button
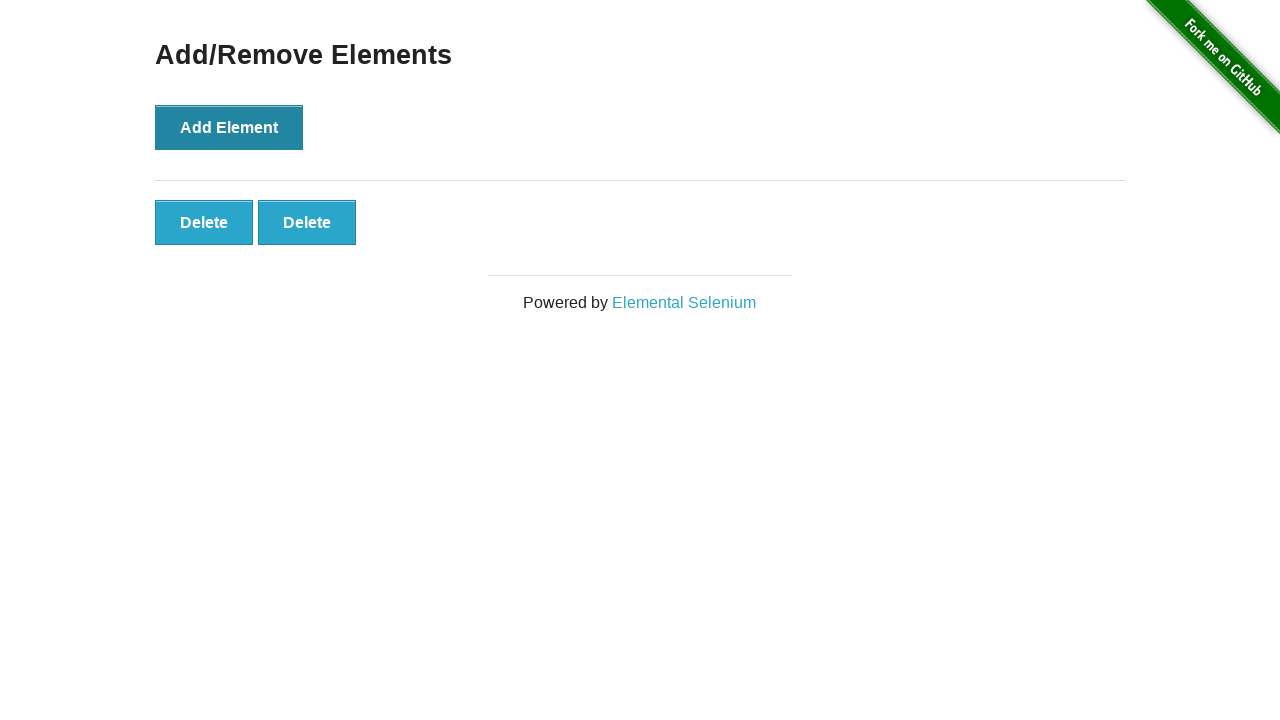

Clicked Add Element button (click 3 of 5) at (229, 127) on xpath=//*[@id="content"]/div/button
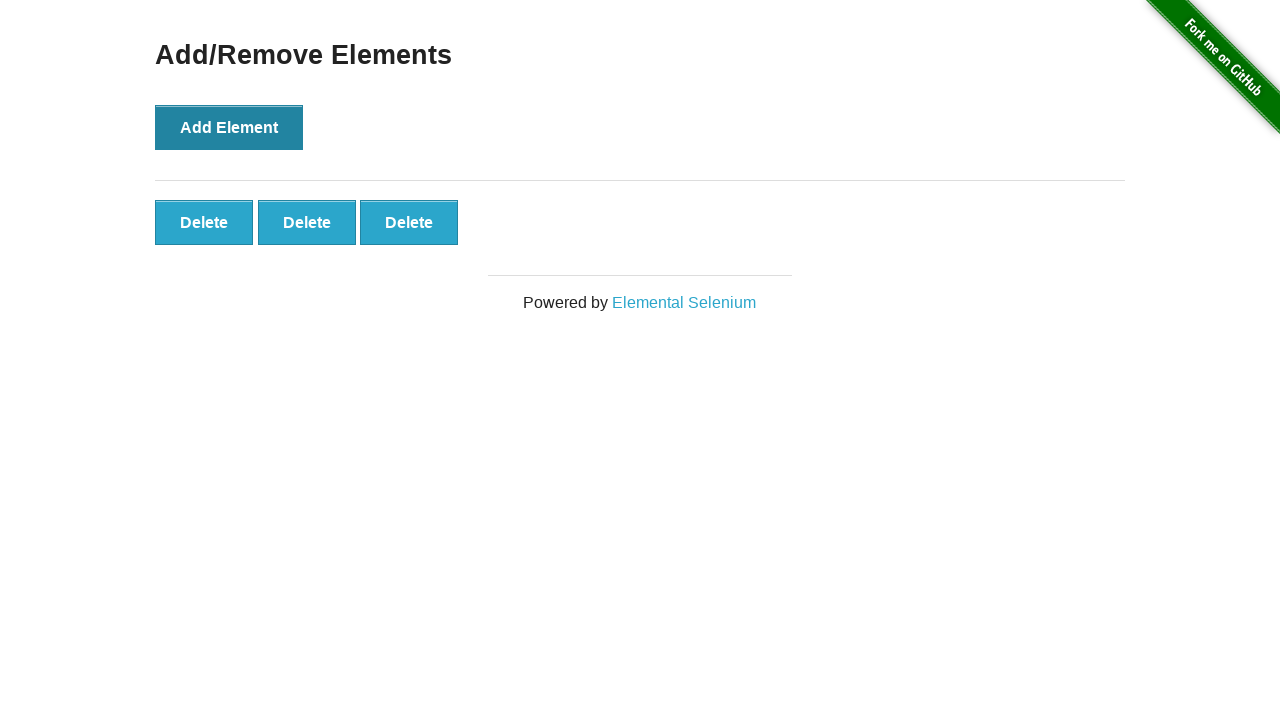

Clicked Add Element button (click 4 of 5) at (229, 127) on xpath=//*[@id="content"]/div/button
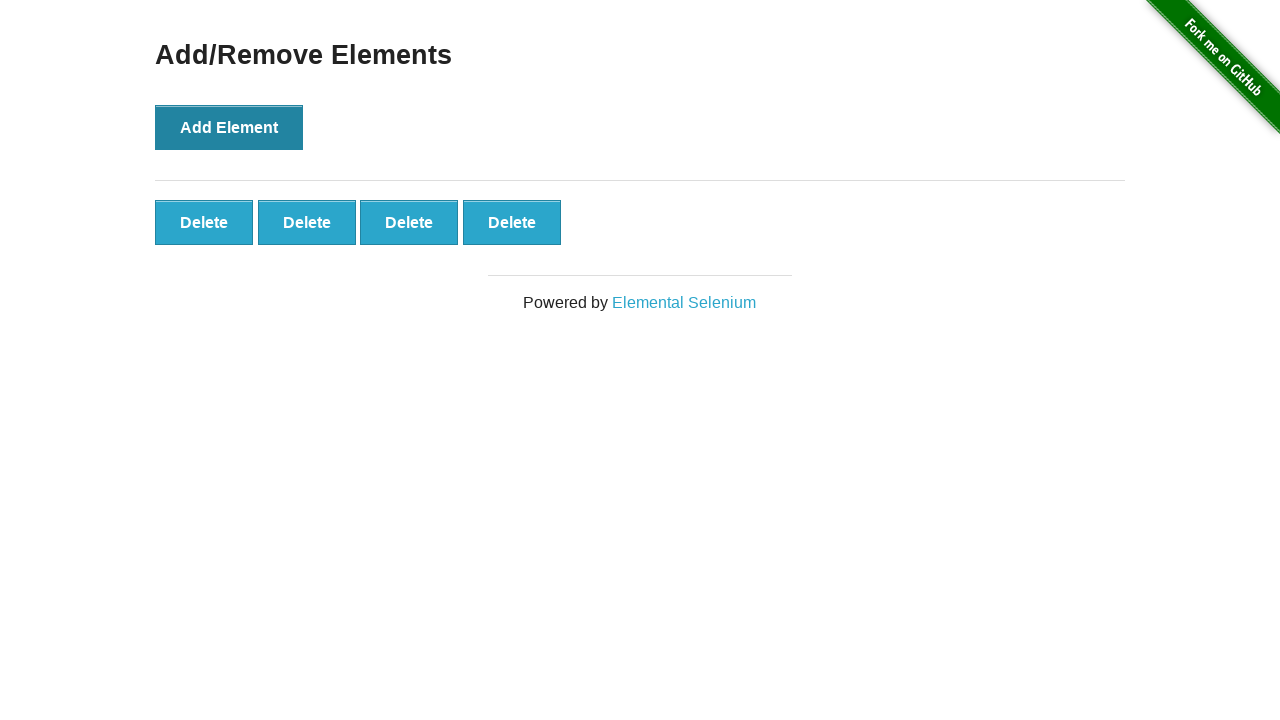

Clicked Add Element button (click 5 of 5) at (229, 127) on xpath=//*[@id="content"]/div/button
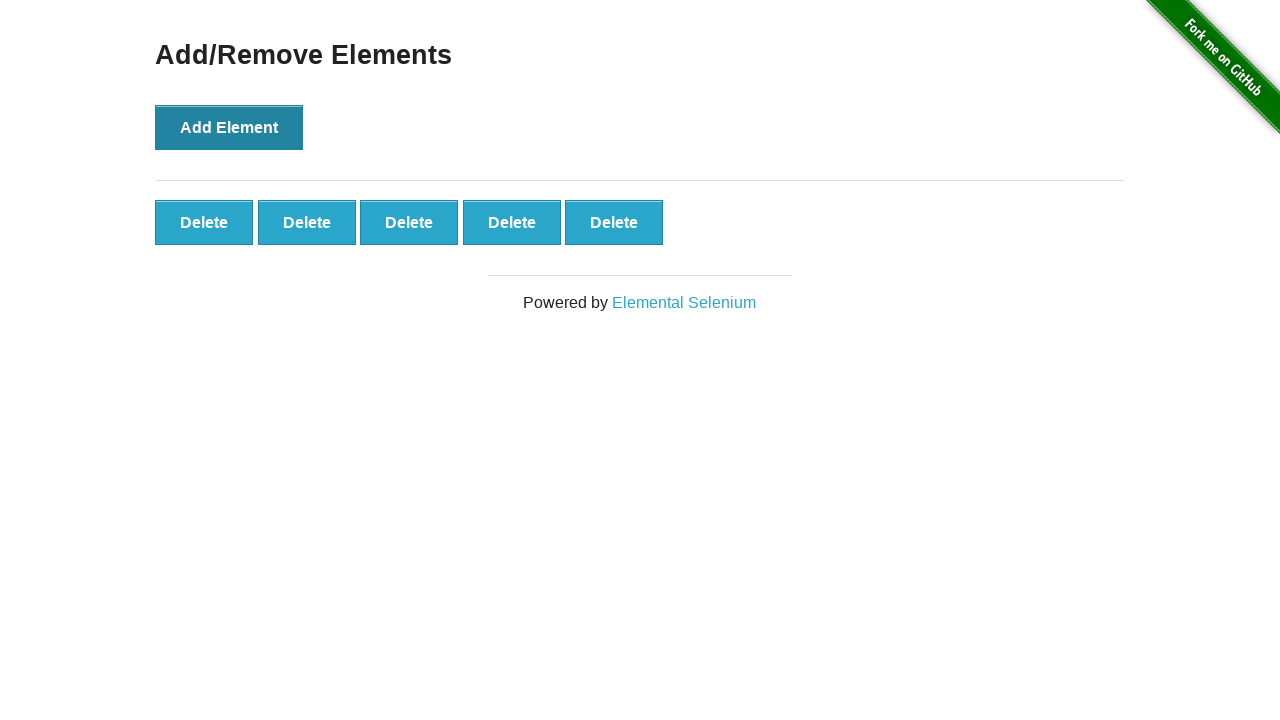

Clicked Delete button (removal 1 of 3) at (204, 222) on xpath=//button[text()="Delete"] >> nth=0
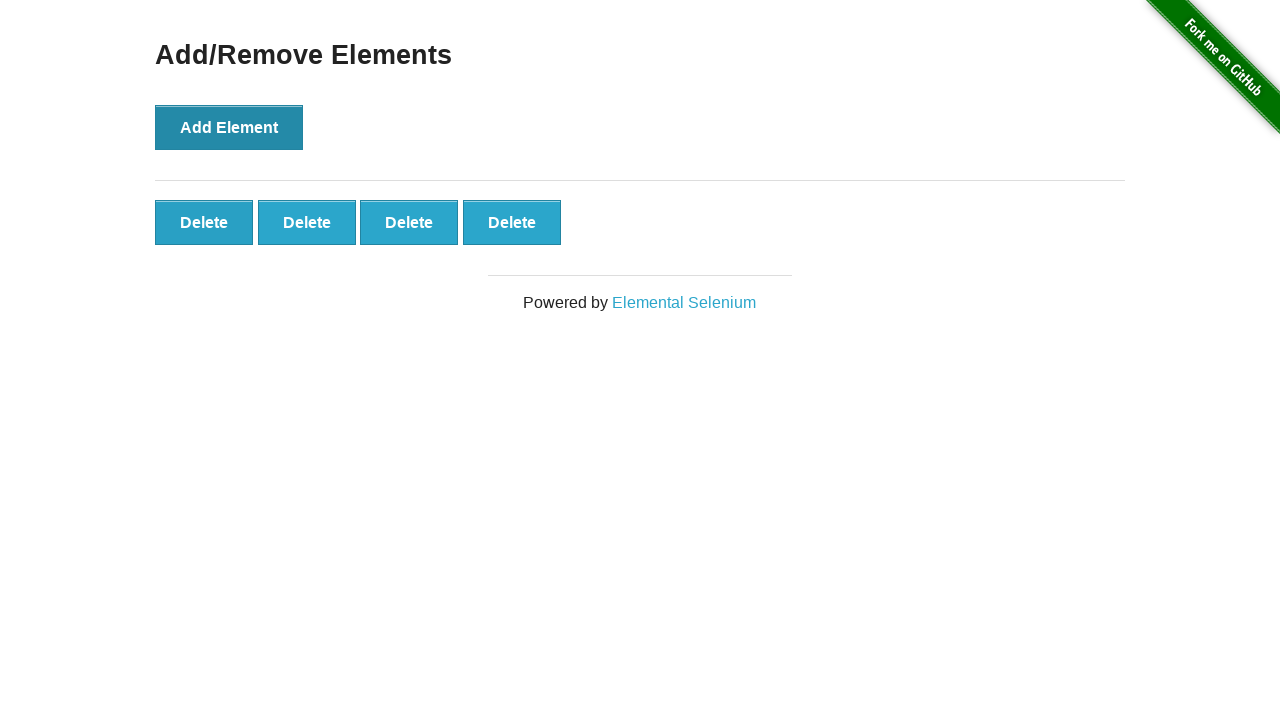

Clicked Delete button (removal 2 of 3) at (204, 222) on xpath=//button[text()="Delete"] >> nth=0
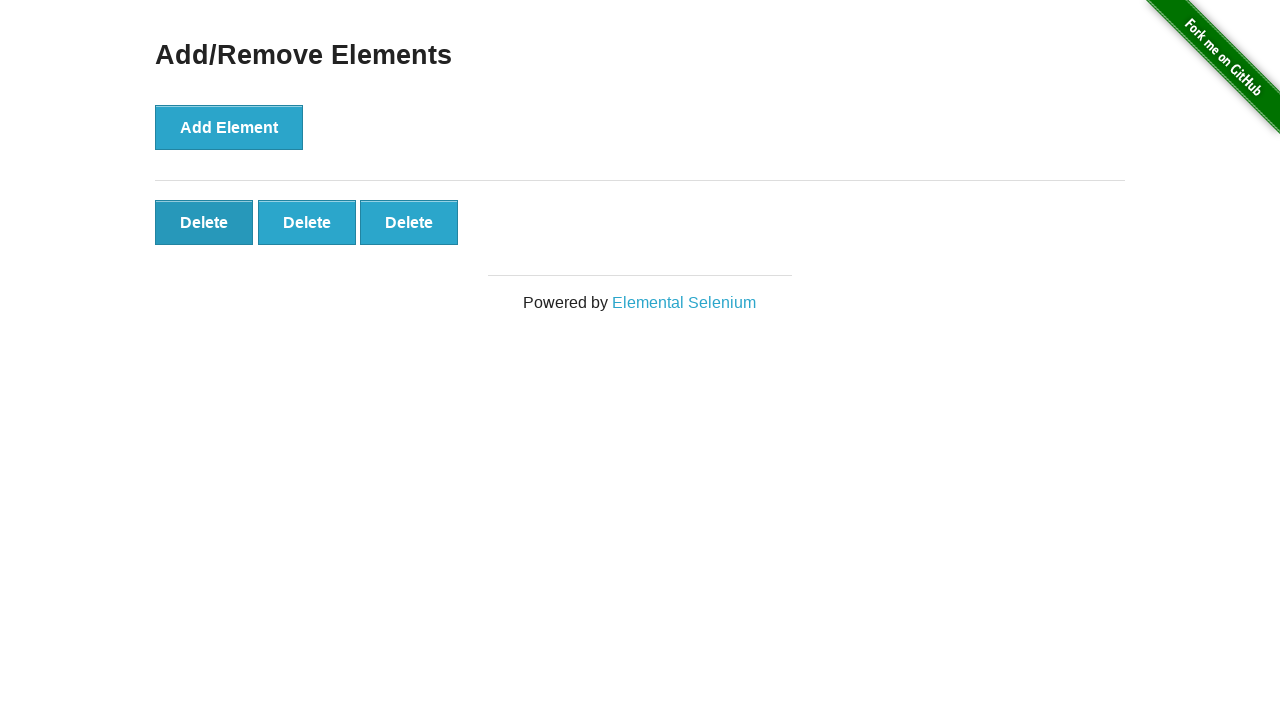

Clicked Delete button (removal 3 of 3) at (204, 222) on xpath=//button[text()="Delete"] >> nth=0
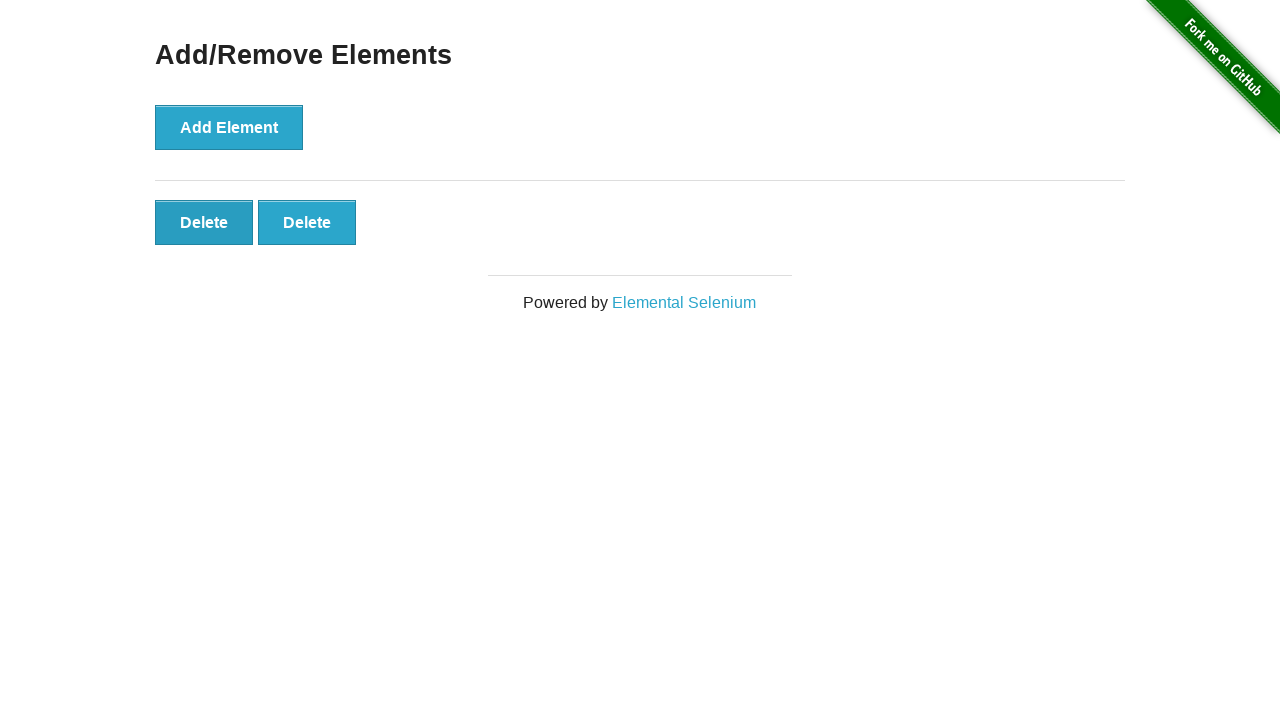

Verified remaining delete buttons: 2
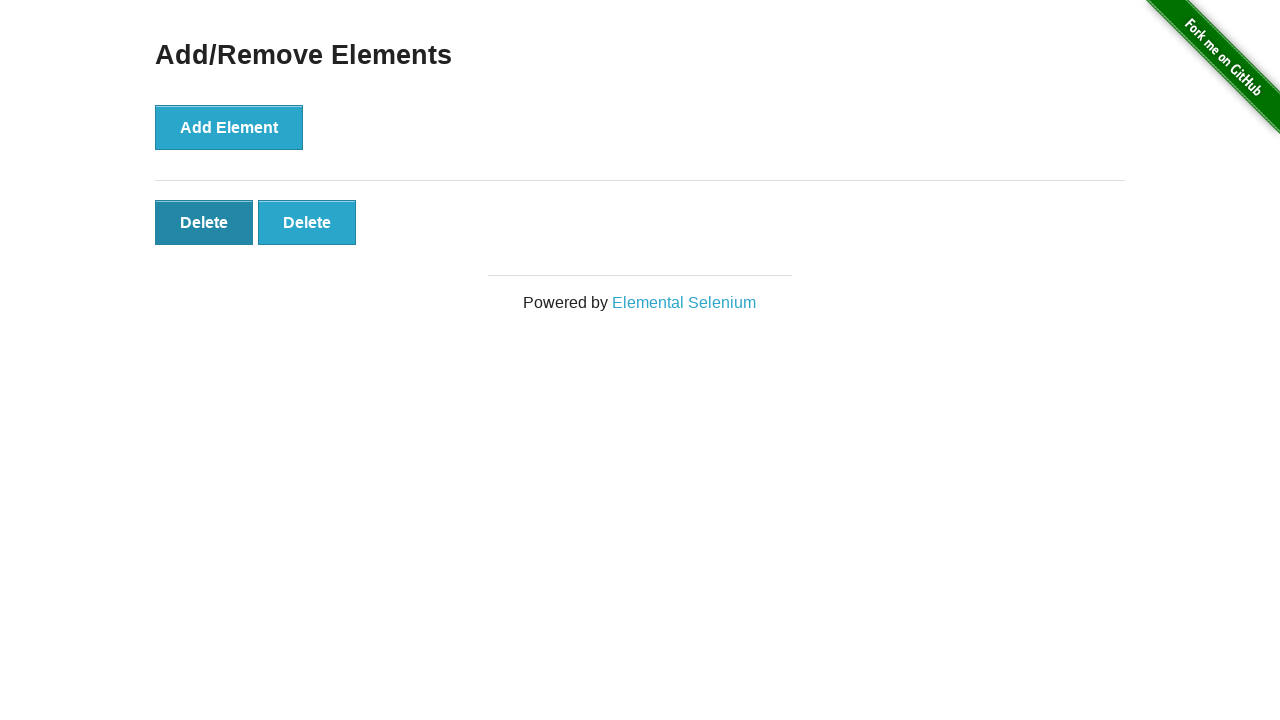

Assertion passed: 2 delete buttons remain (expected 2)
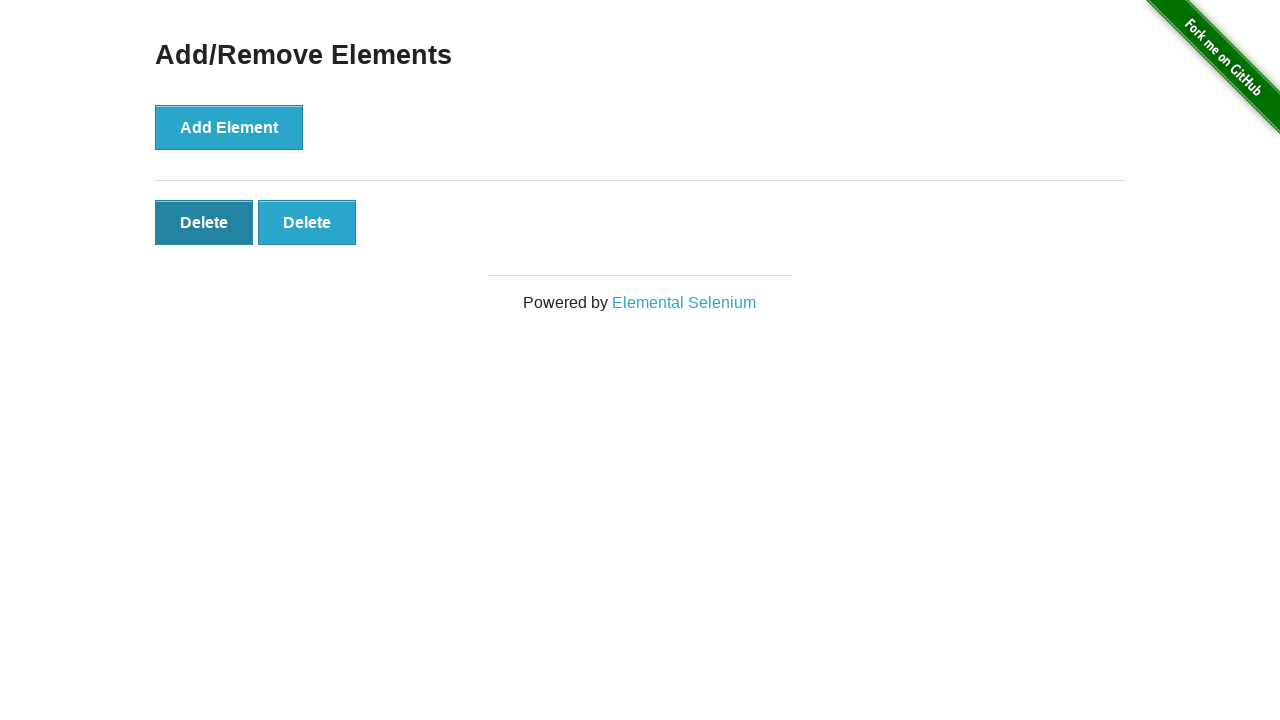

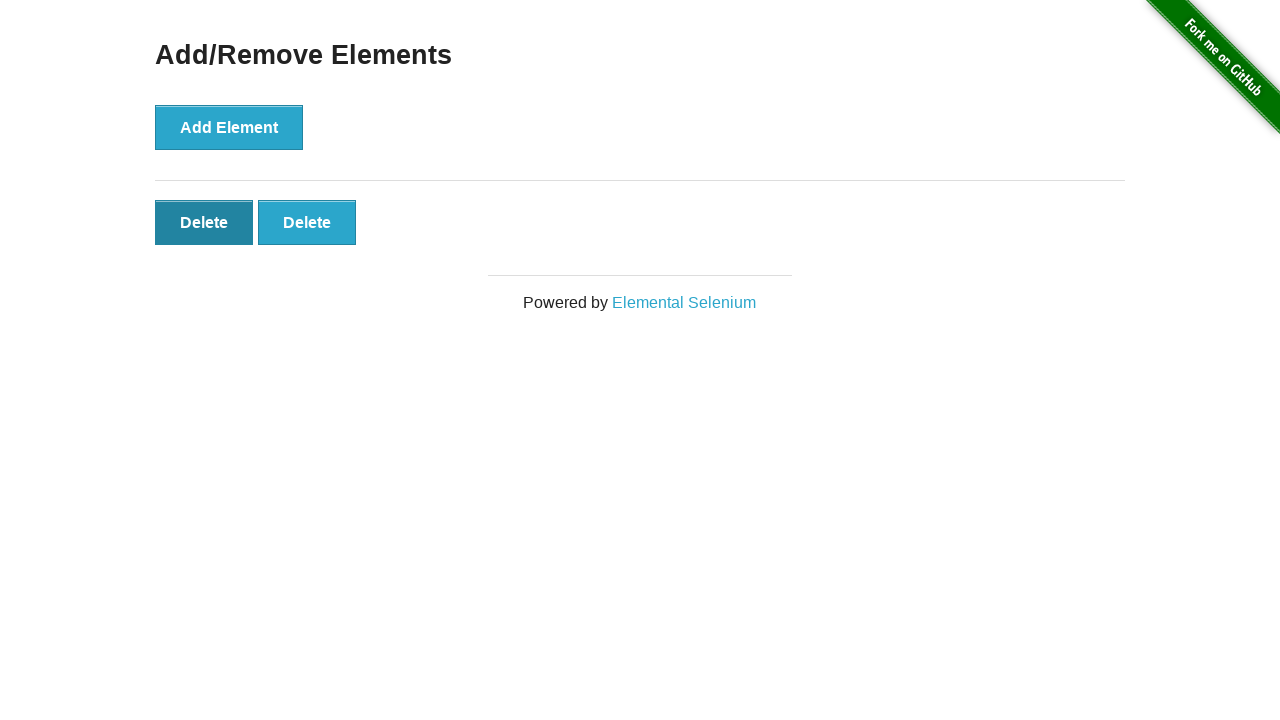